Tests explicit wait for invisibility by clicking a Start button, waiting for a loading icon to disappear, and verifying the result text shows "Hello World!"

Starting URL: https://automationfc.github.io/dynamic-loading/

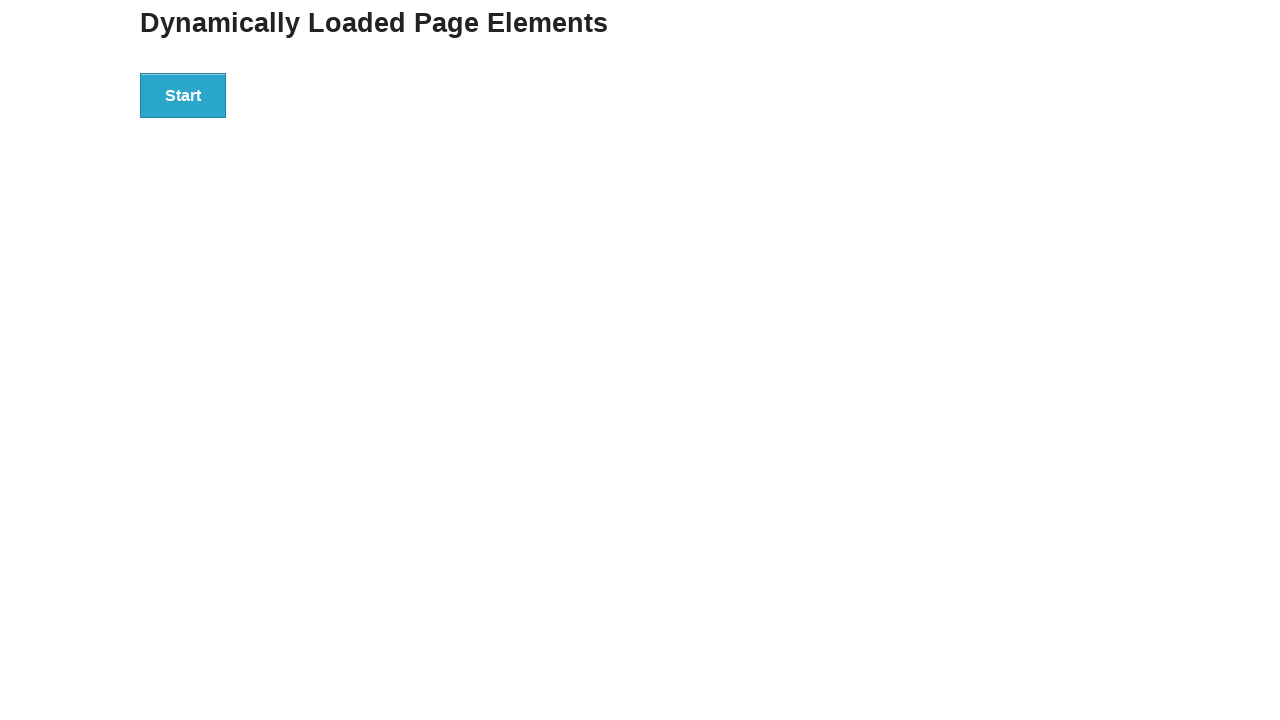

Navigated to dynamic loading test page
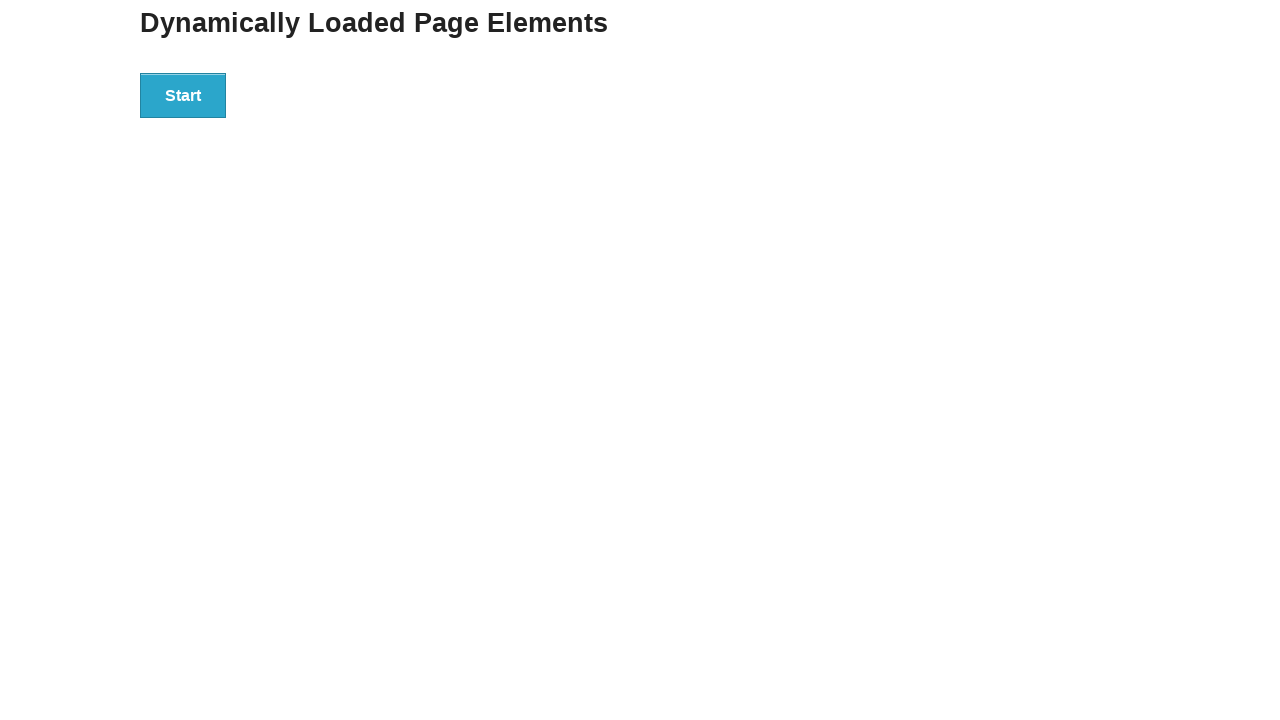

Clicked Start button to initiate loading at (183, 95) on xpath=//div[@id='start']/button
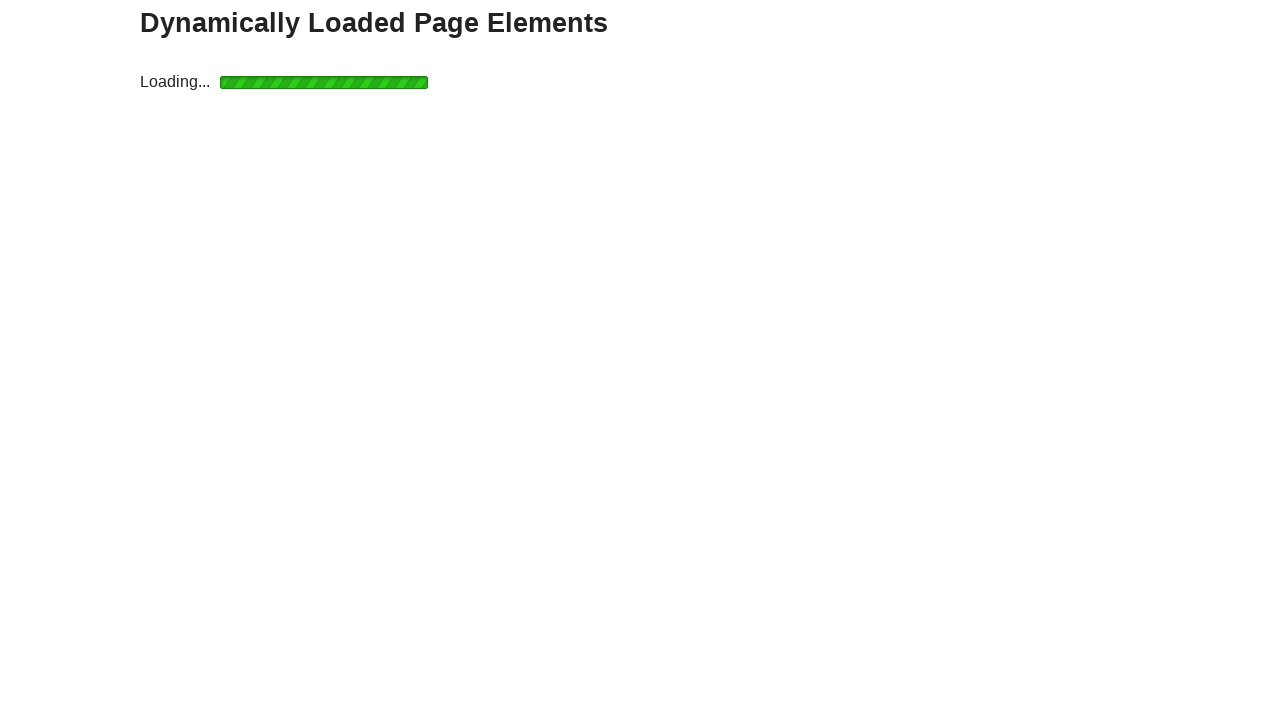

Loading icon disappeared - explicit wait completed
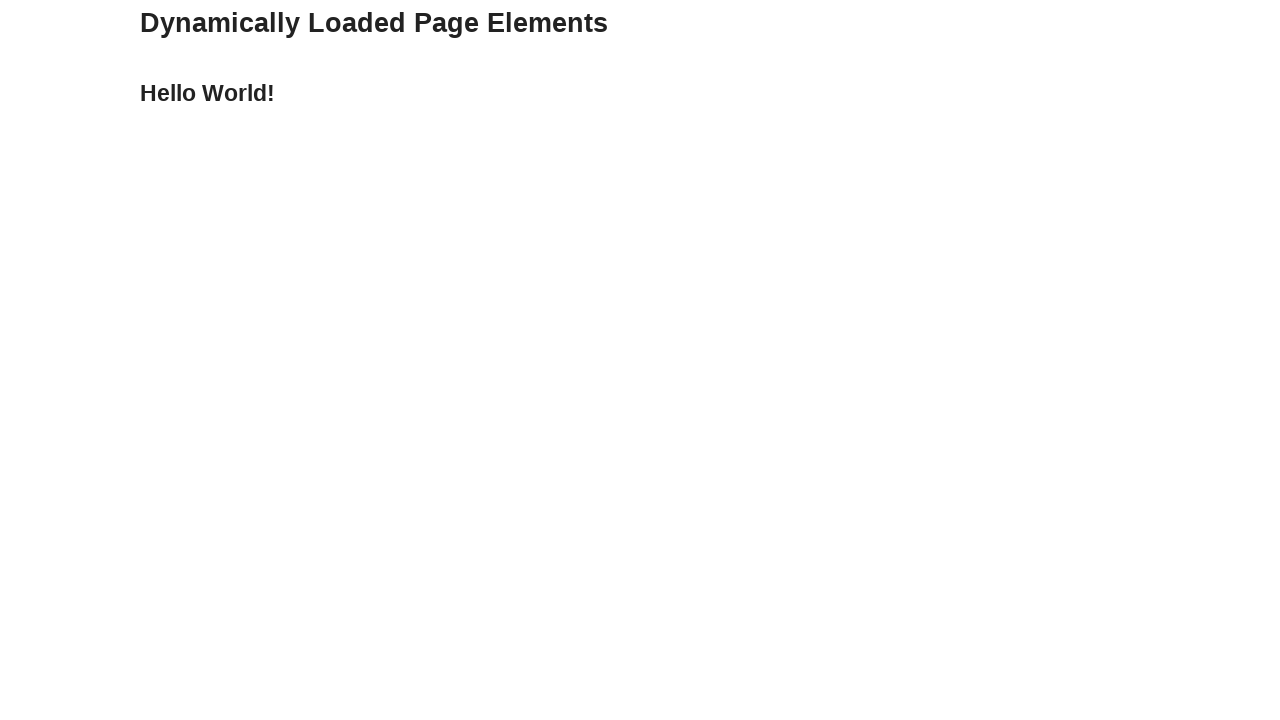

Retrieved result text: 'Hello World!'
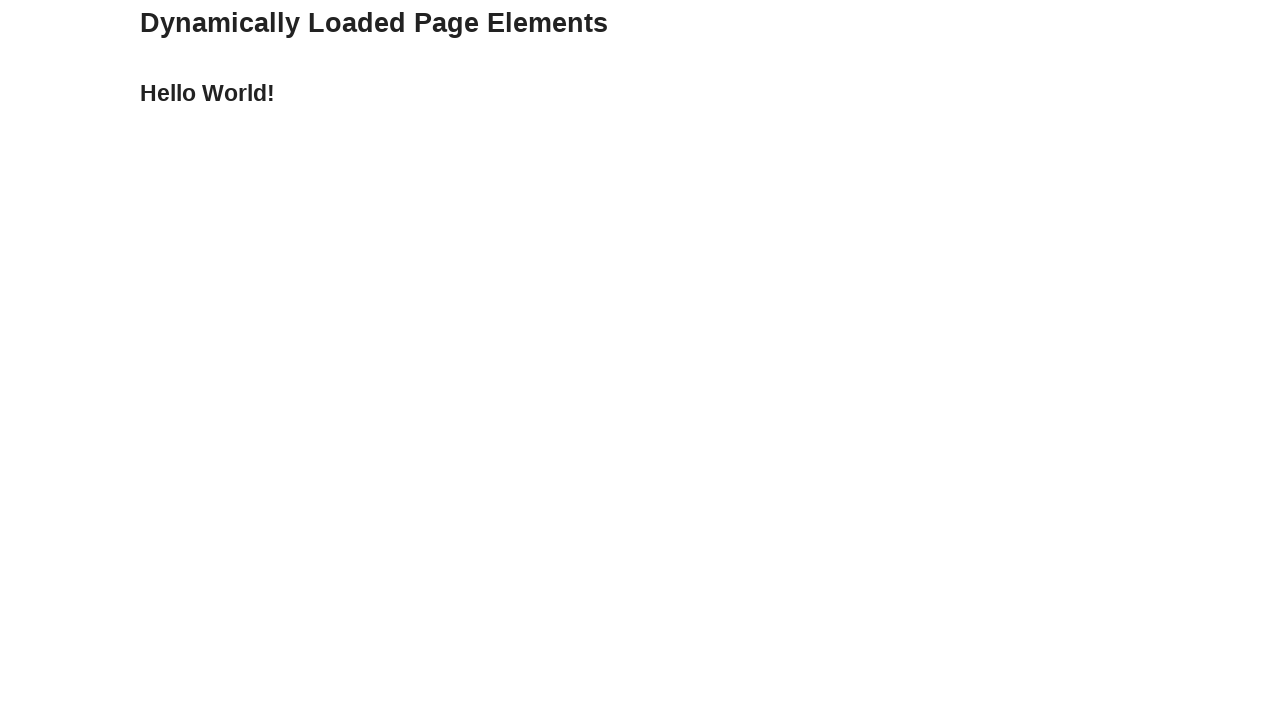

Verified result text is 'Hello World!' - test passed
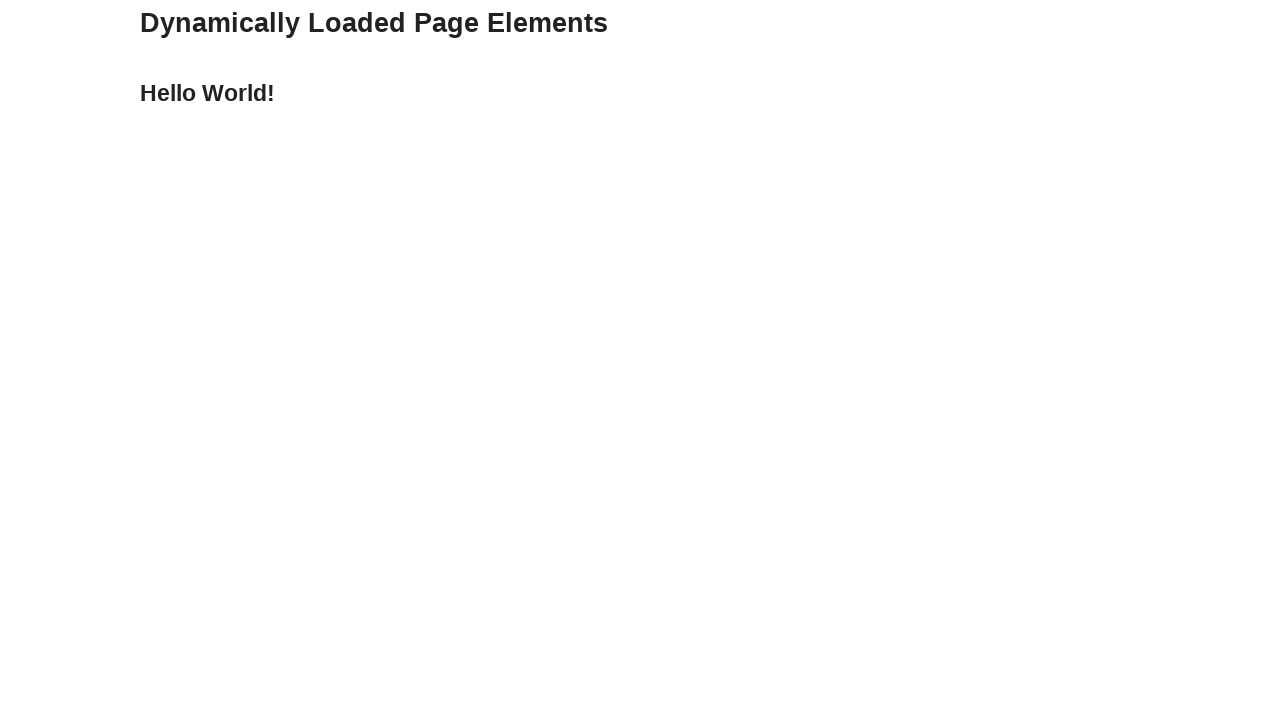

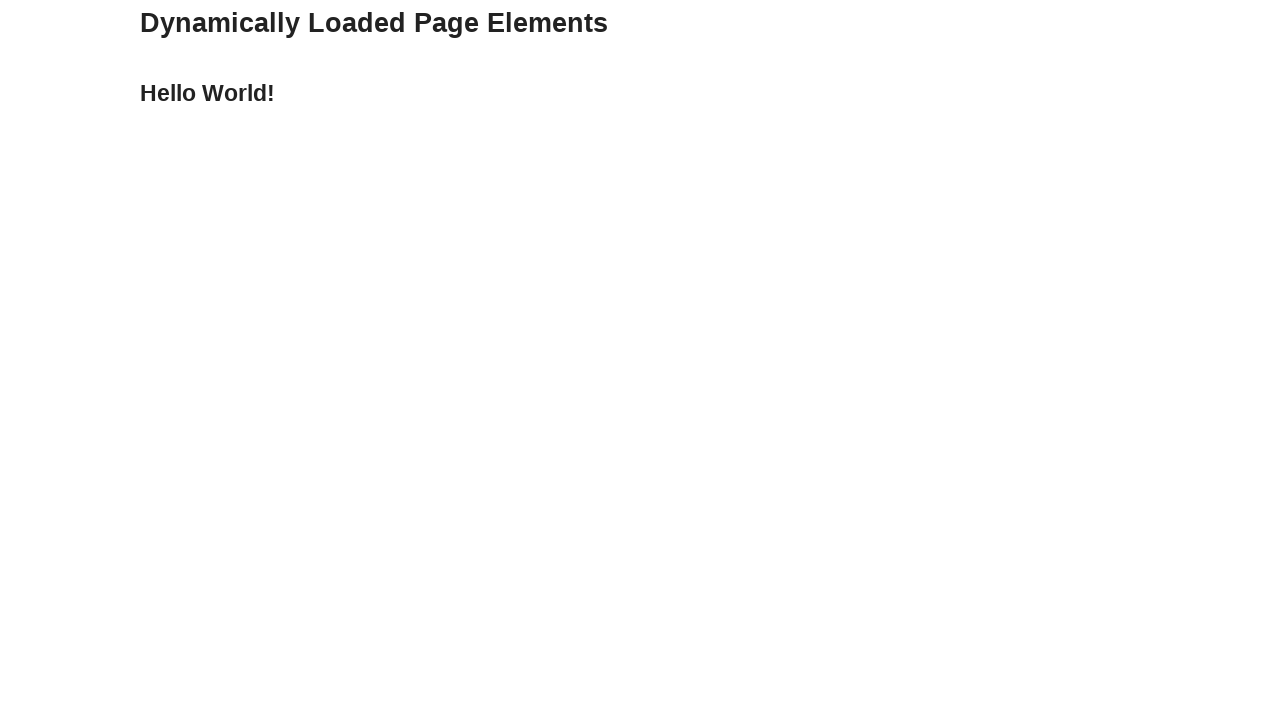